Tests checkbox functionality by verifying initial state, clicking a checkbox, and counting total checkboxes on the page

Starting URL: http://qaclickacademy.com/practice.php

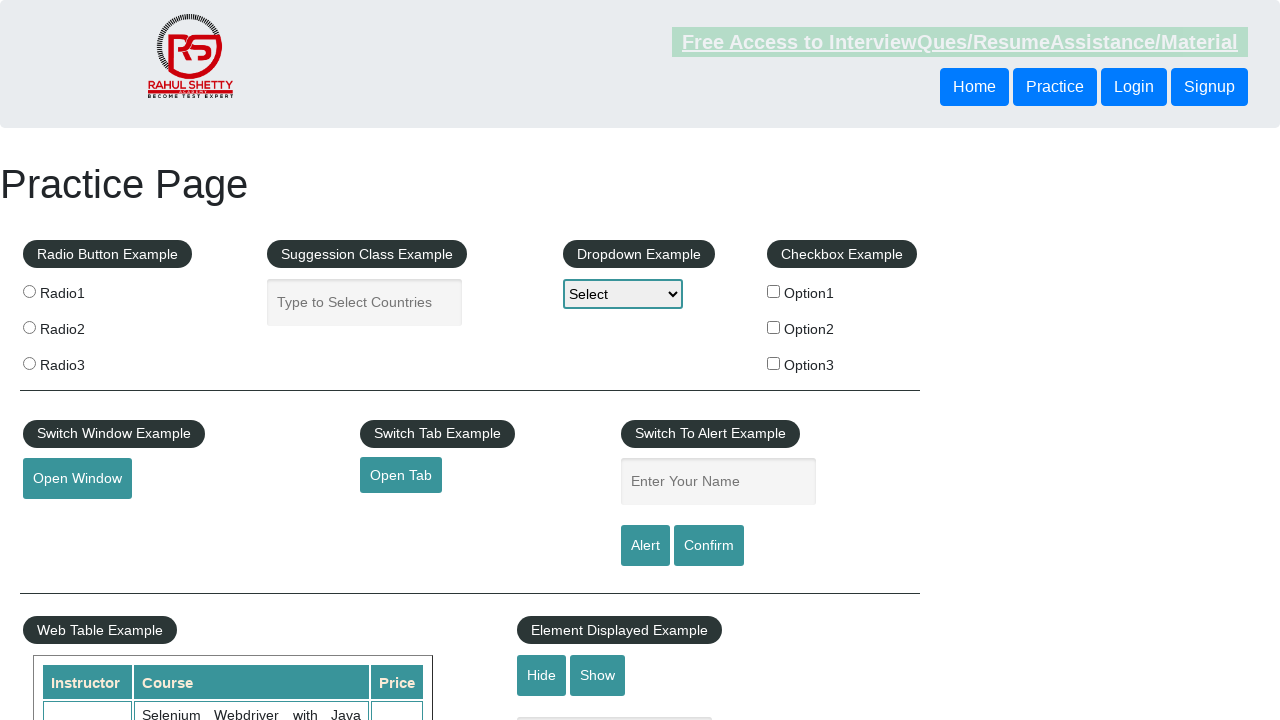

Located first checkbox element with id 'checkBoxOption1'
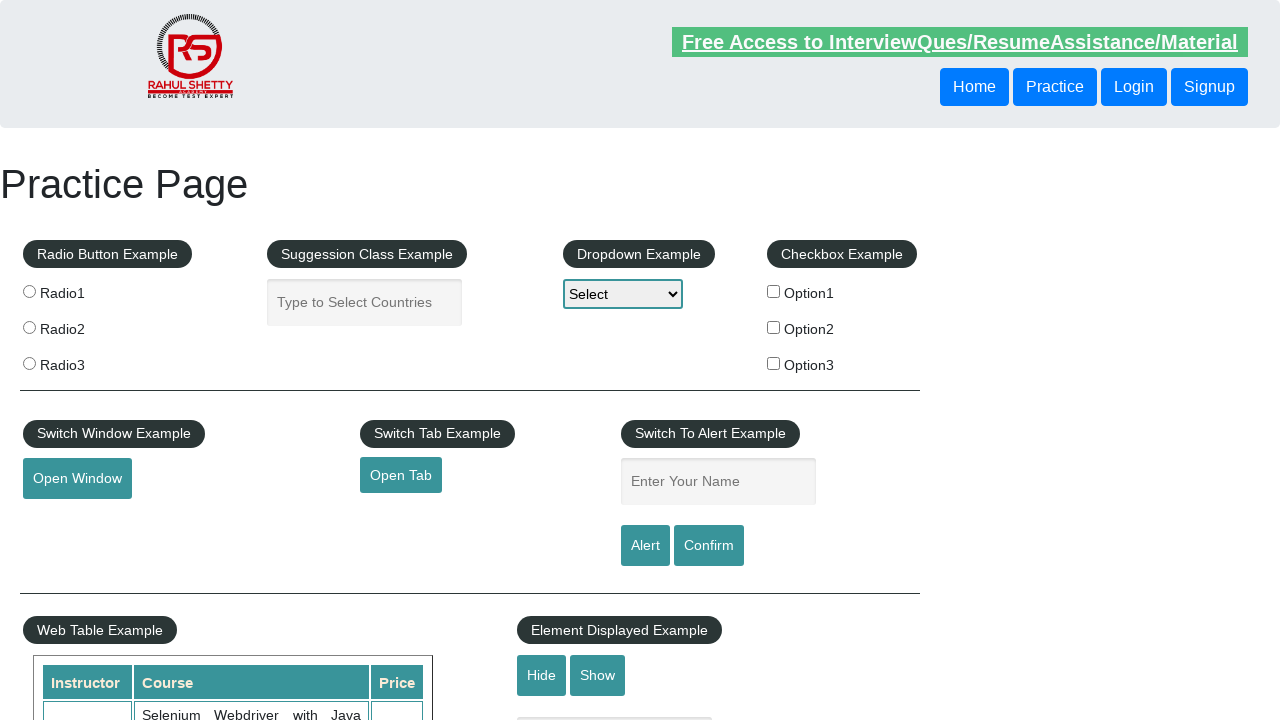

Verified first checkbox is initially unchecked
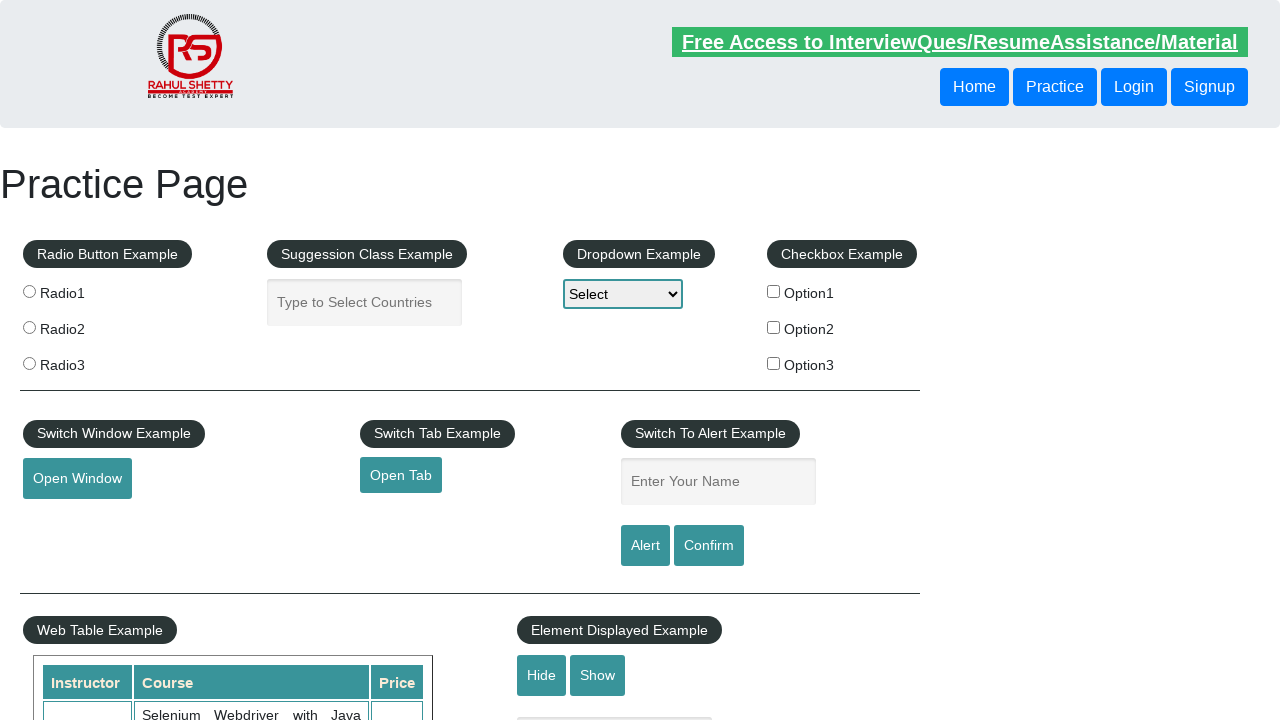

Clicked the first checkbox to select it at (774, 291) on xpath=//input[@id='checkBoxOption1']
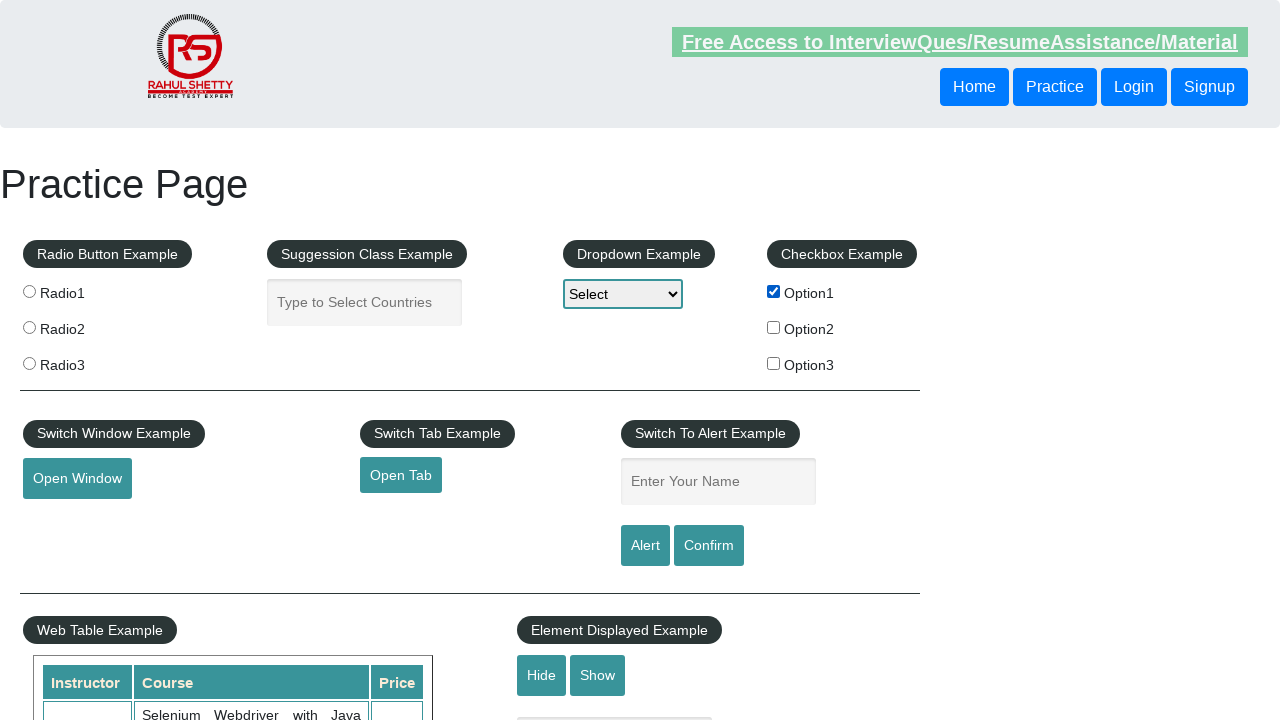

Verified first checkbox is now checked after clicking
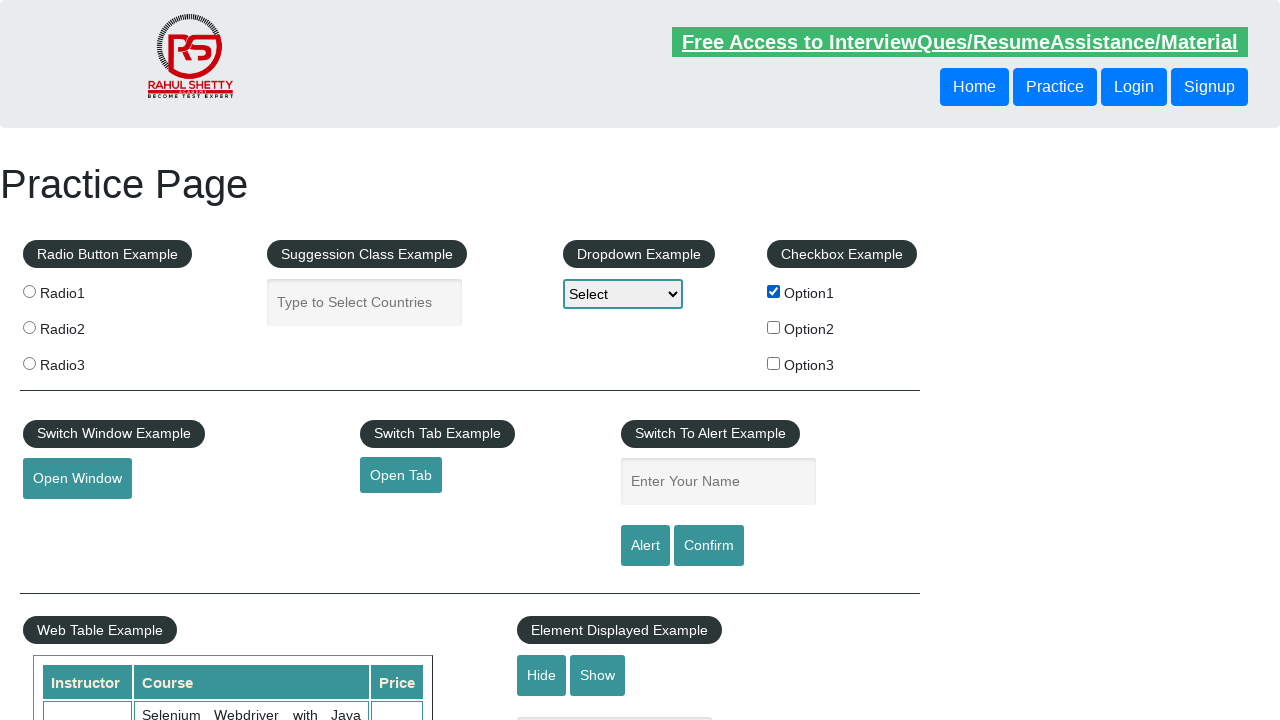

Counted total checkboxes on page: 3
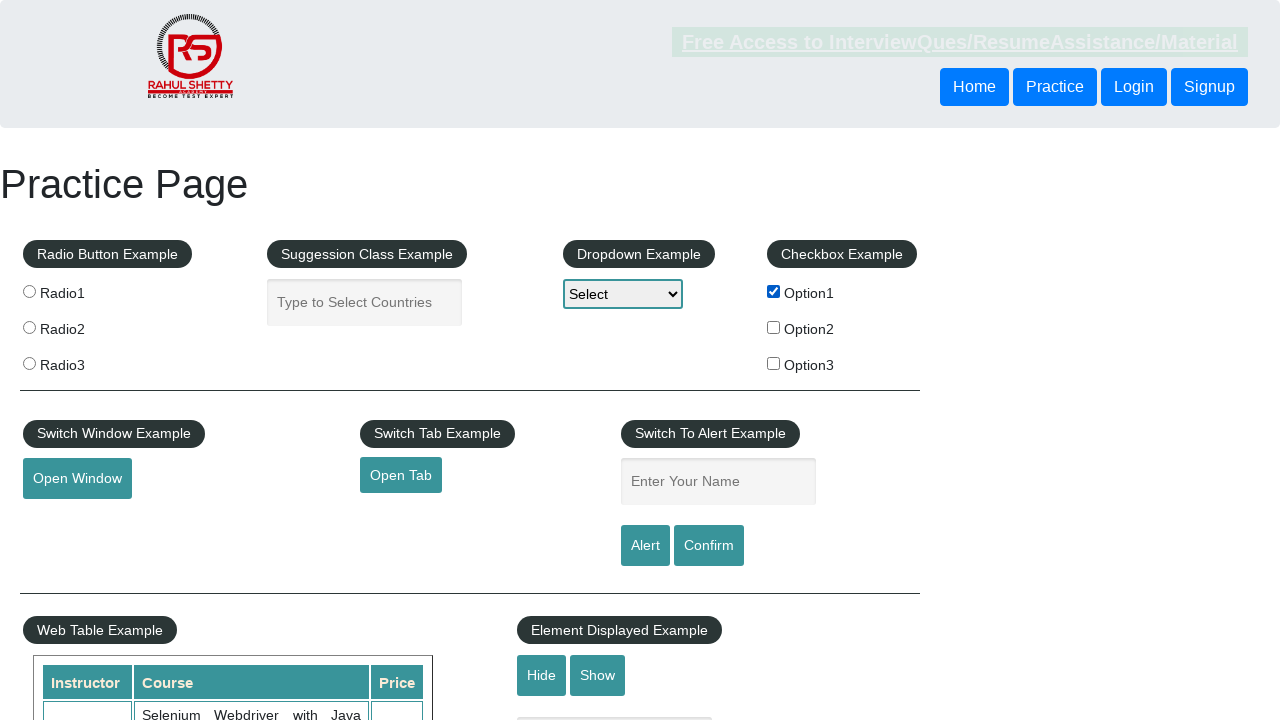

Printed total checkbox count: 3
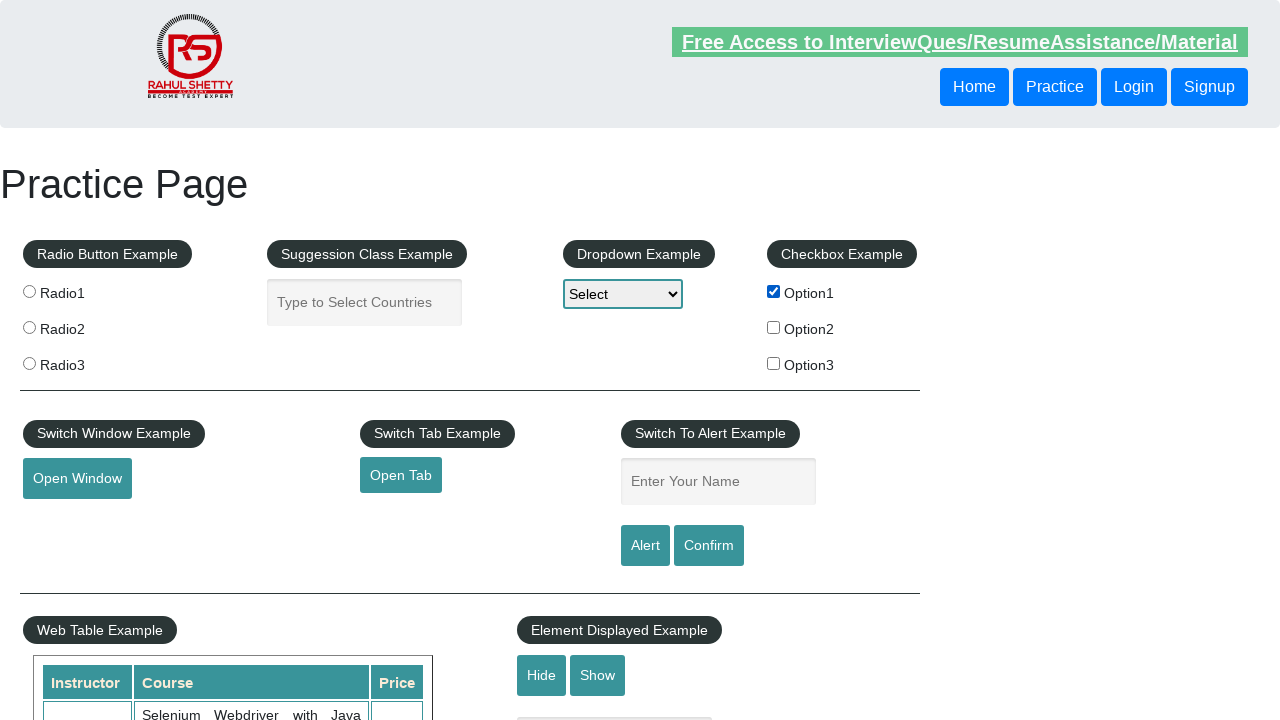

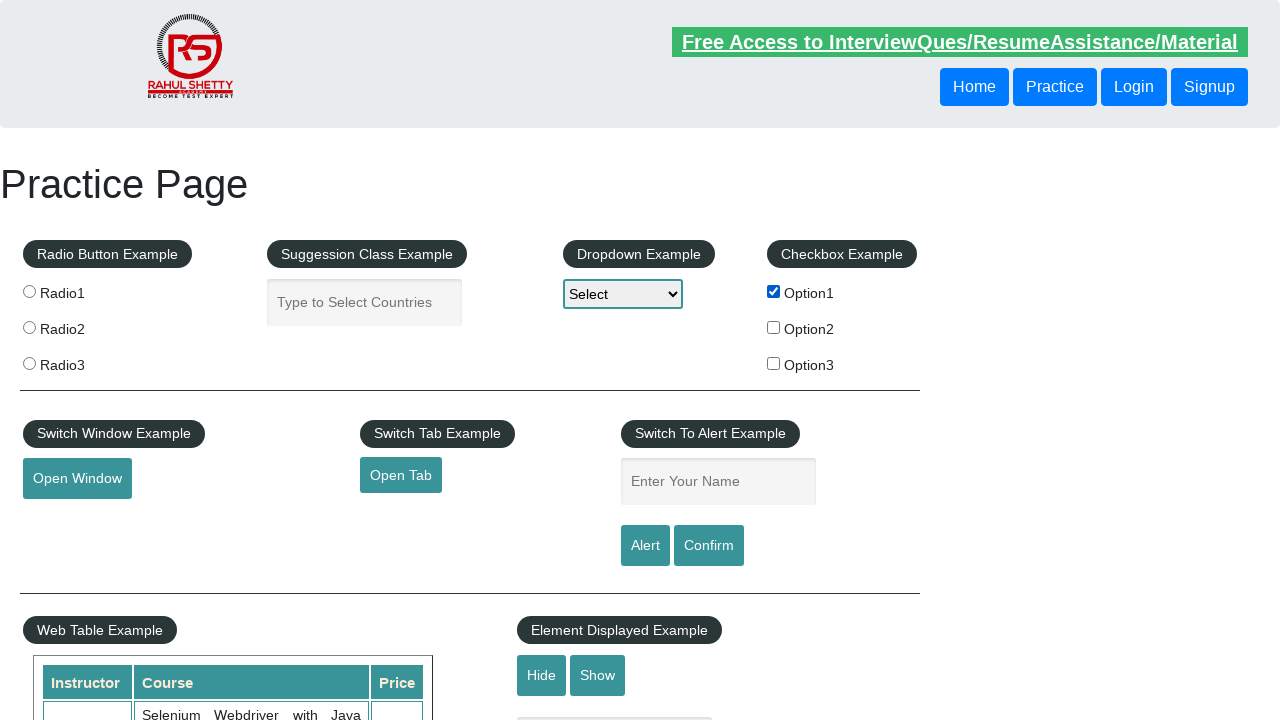